Solves a math problem by extracting a value from a page element, calculating the result, and submitting the answer along with checkbox and radio button selections

Starting URL: http://suninjuly.github.io/get_attribute.html

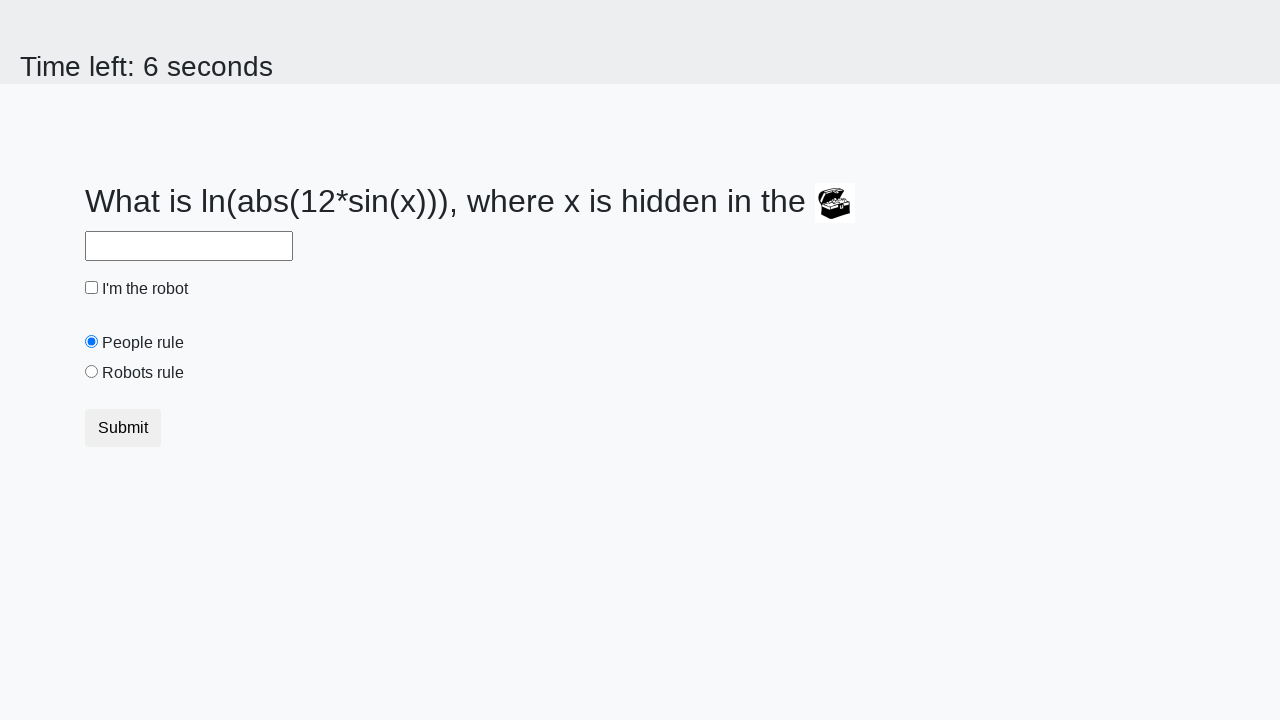

Located treasure element with valuex attribute
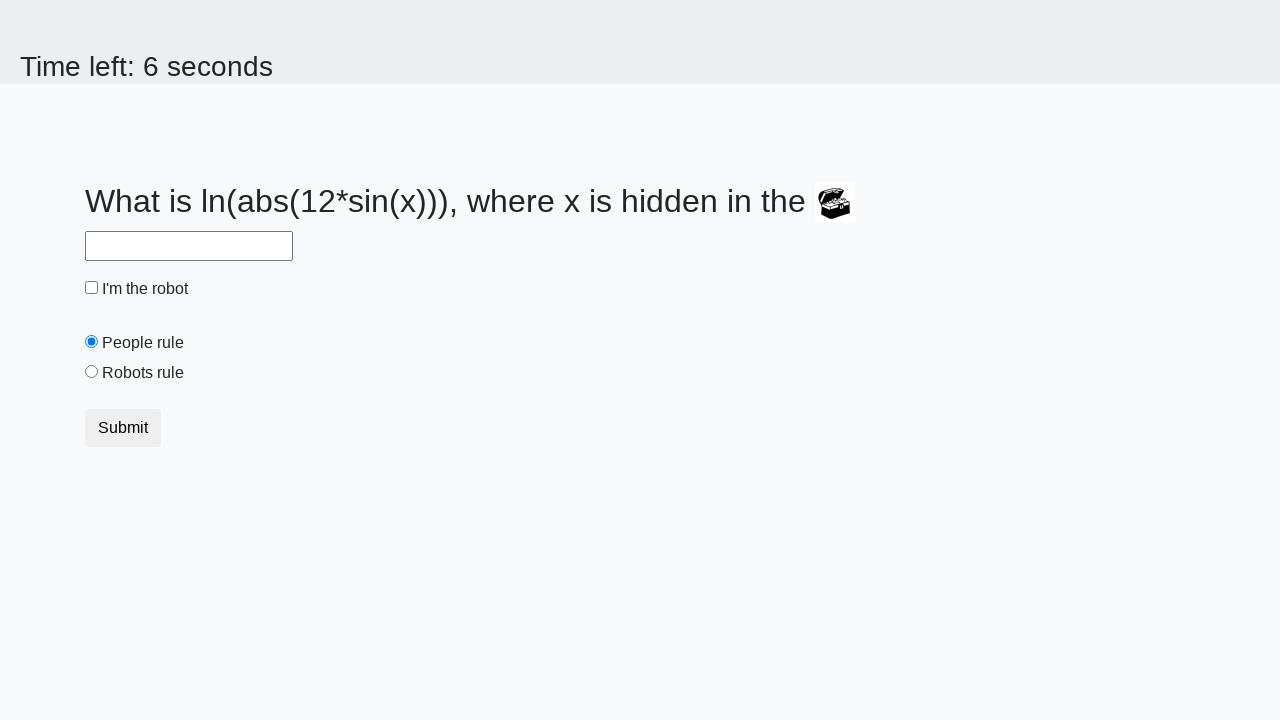

Extracted valuex attribute from treasure element
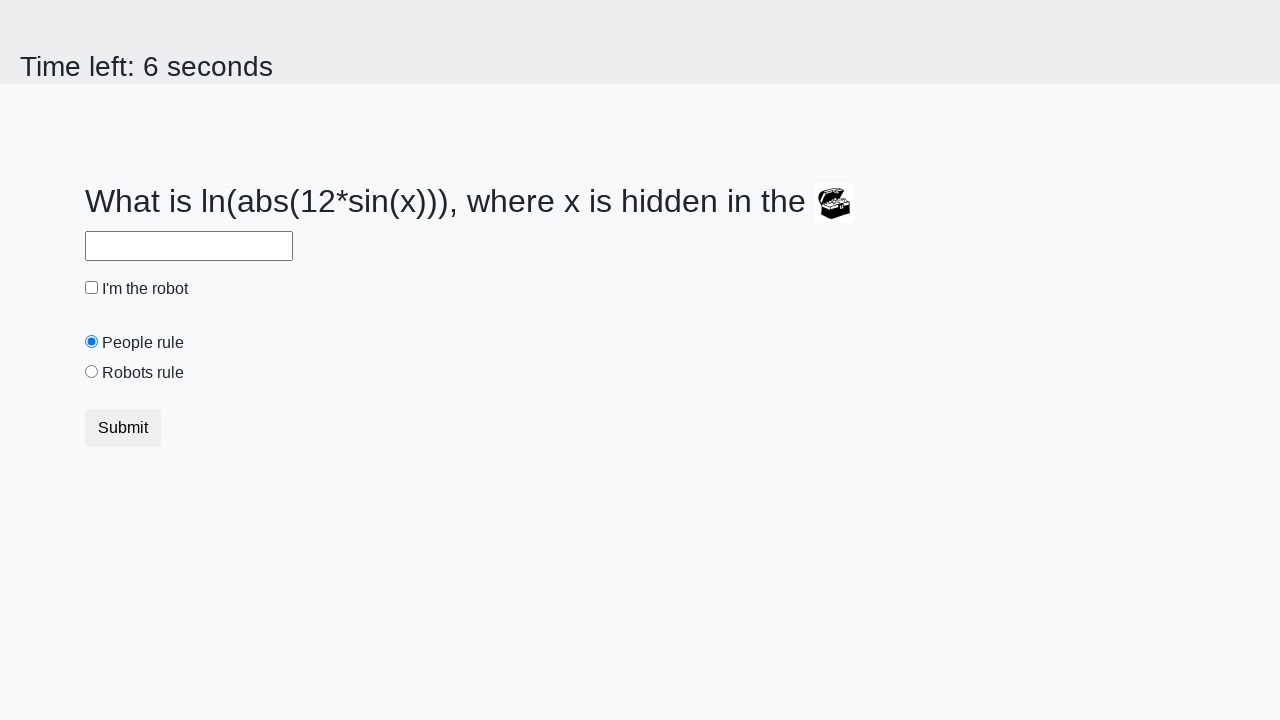

Calculated answer using math formula: y = -0.2979722087699345
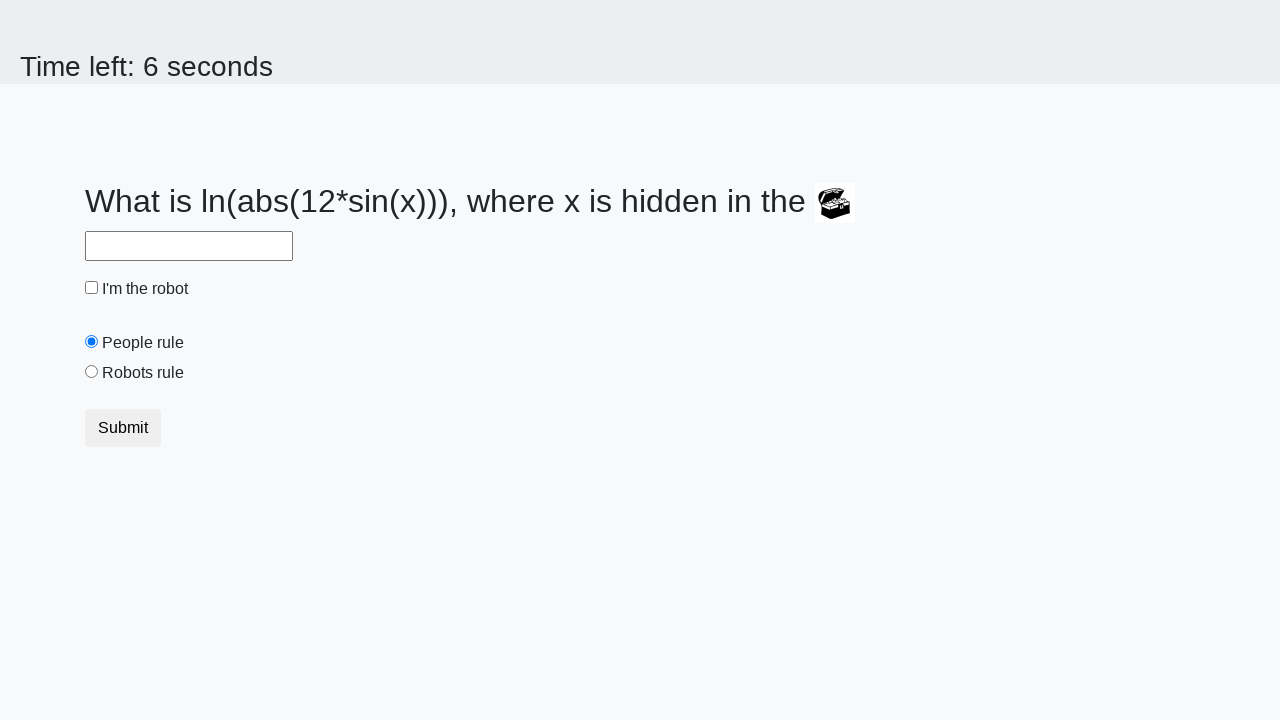

Filled answer field with calculated value: -0.2979722087699345 on input#answer
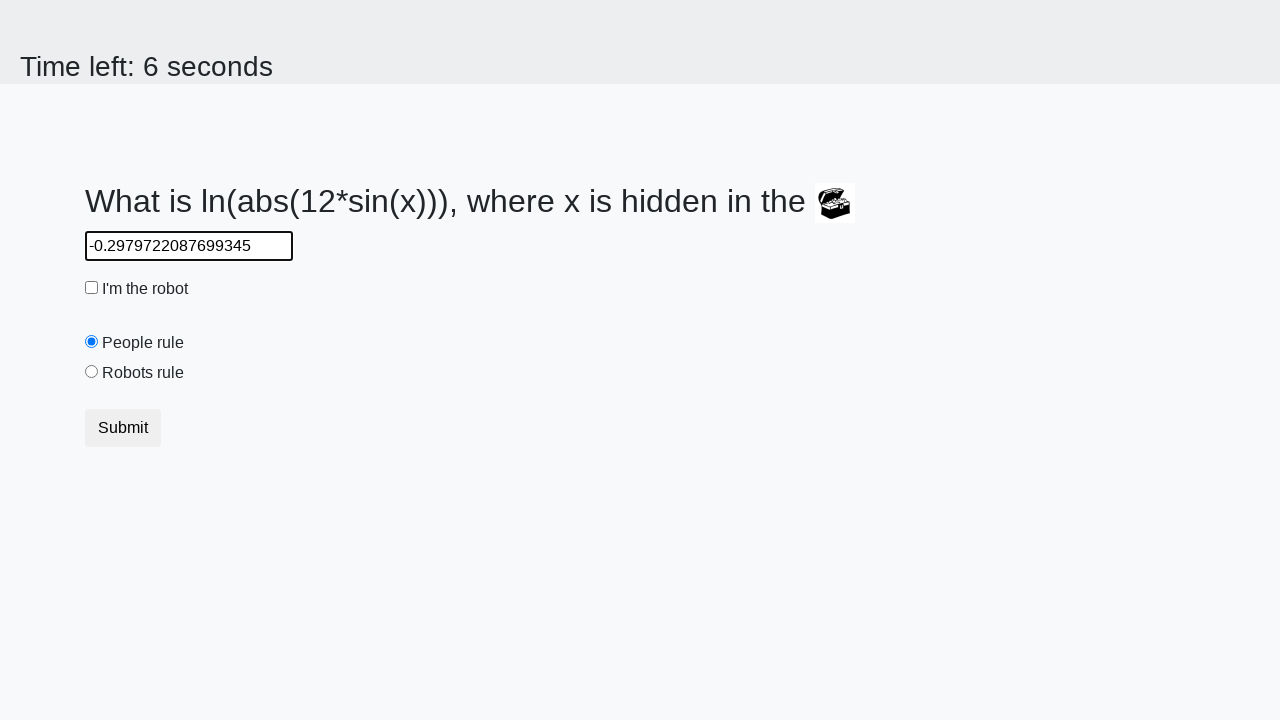

Clicked robot checkbox at (92, 288) on #robotCheckbox
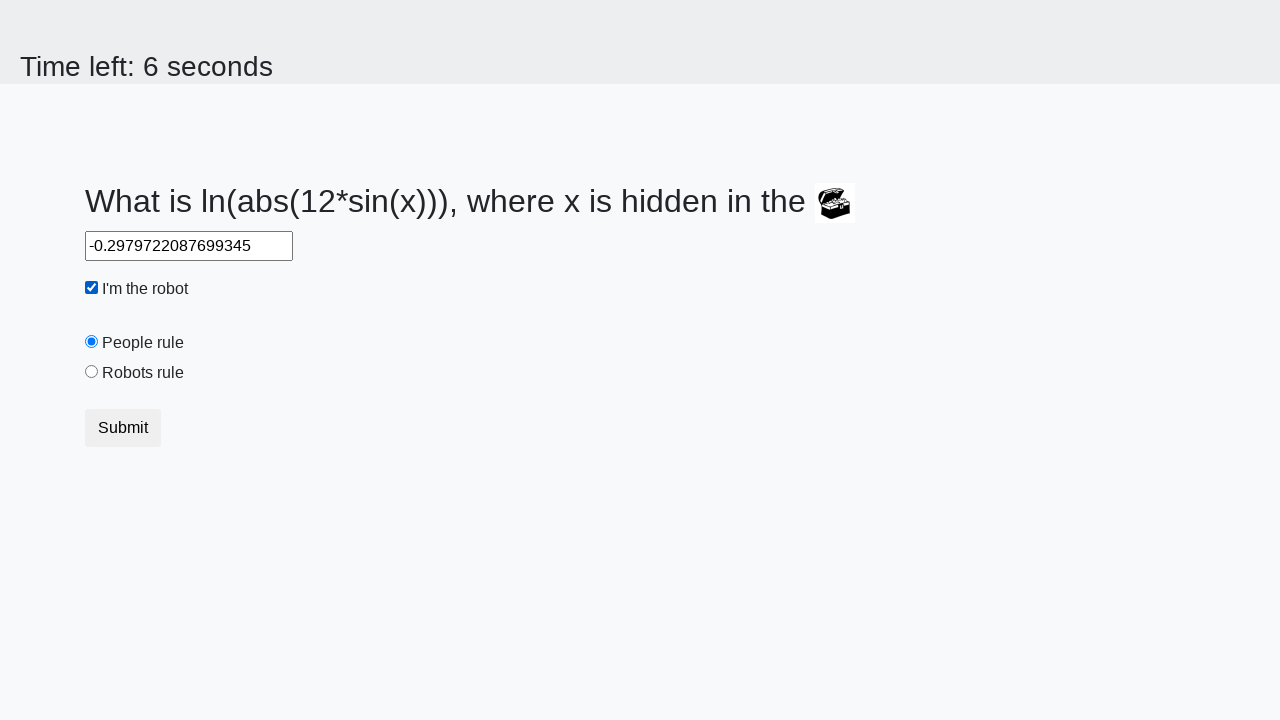

Clicked robots rule radio button at (92, 372) on #robotsRule
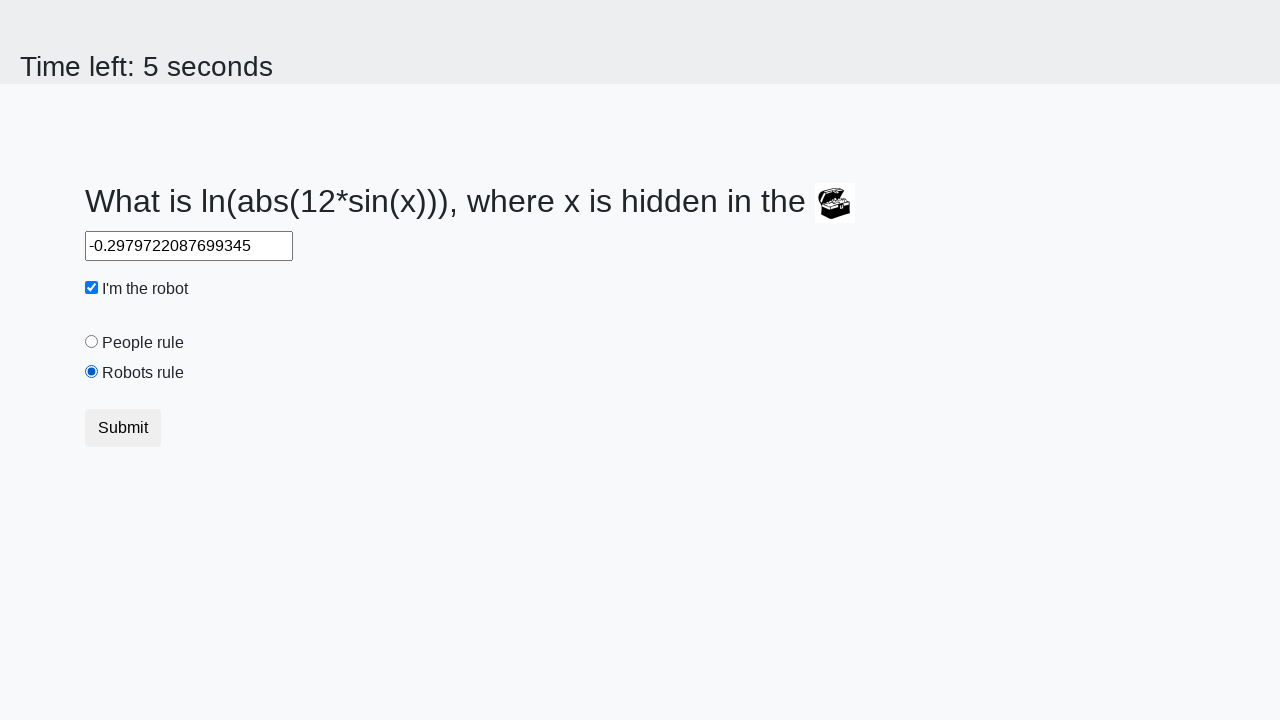

Clicked submit button to submit form at (123, 428) on button.btn.btn-default
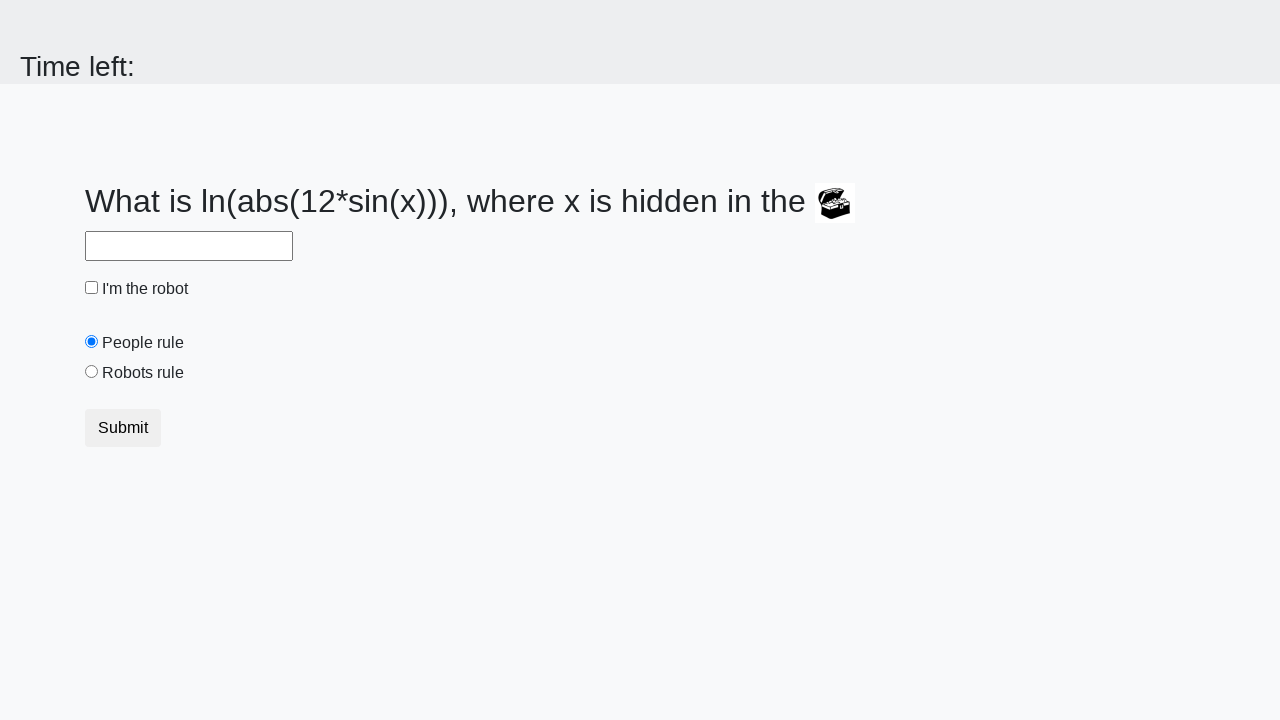

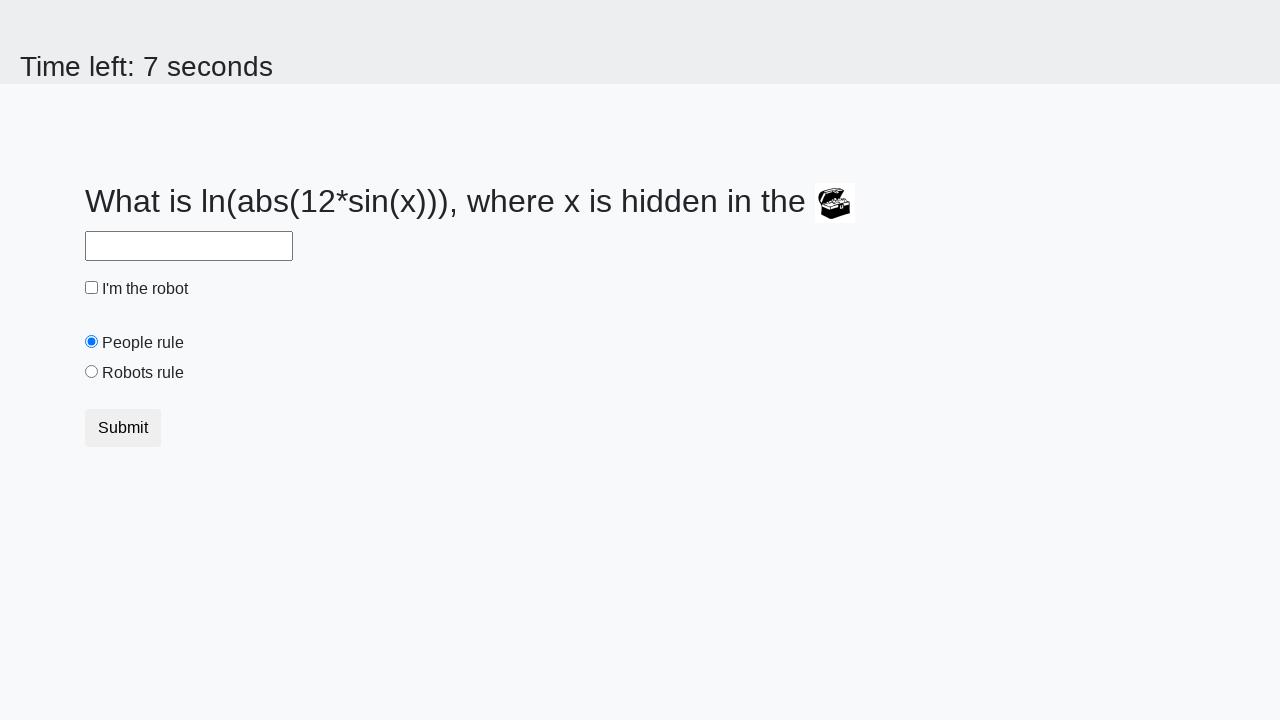